Tests add and remove element functionality by clicking the Add Element button to create a Delete button, then clicking the Delete button to remove it

Starting URL: https://practice.cydeo.com/add_remove_elements/

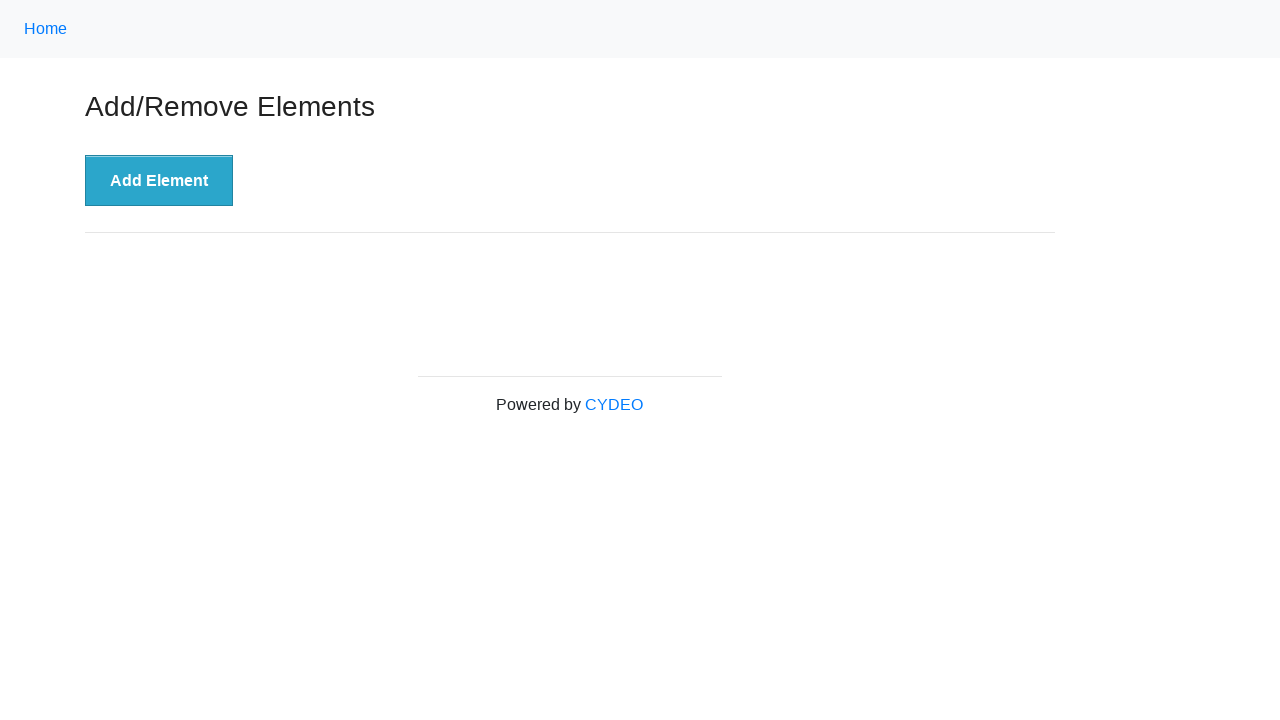

Clicked the 'Add Element' button to create a Delete button at (159, 181) on xpath=//div[@class='example']//button
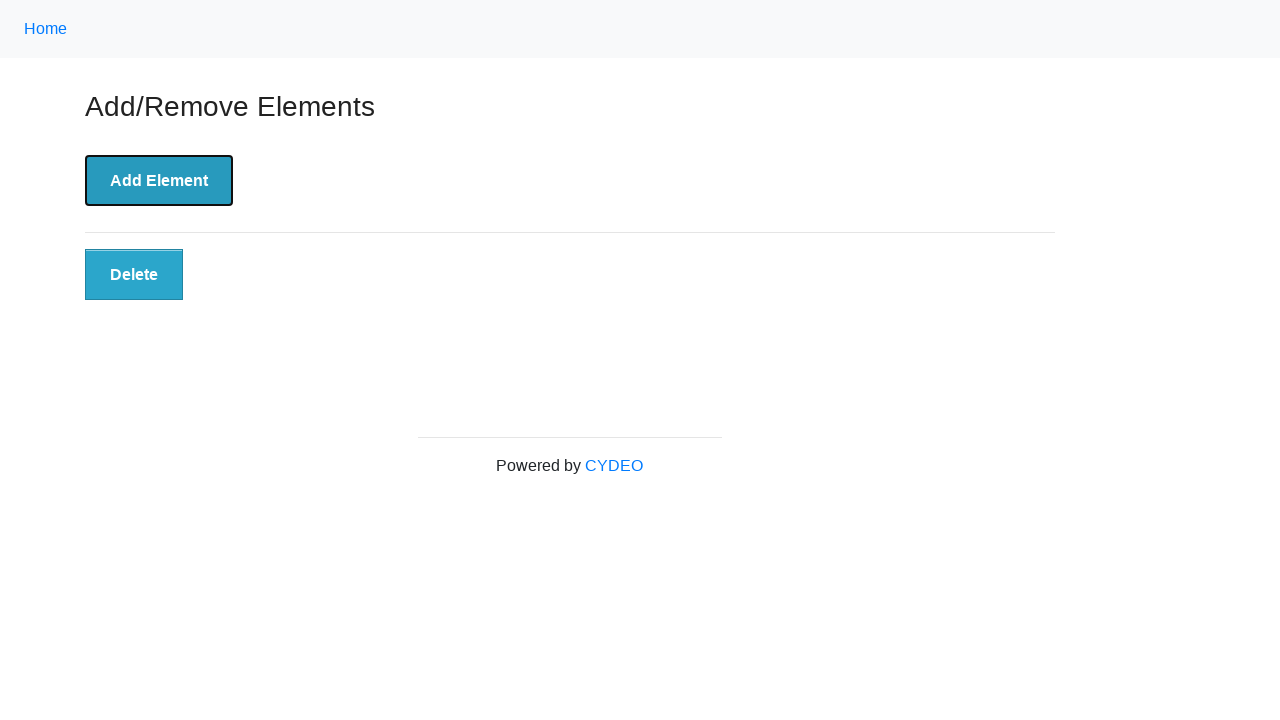

Delete button appeared on the page
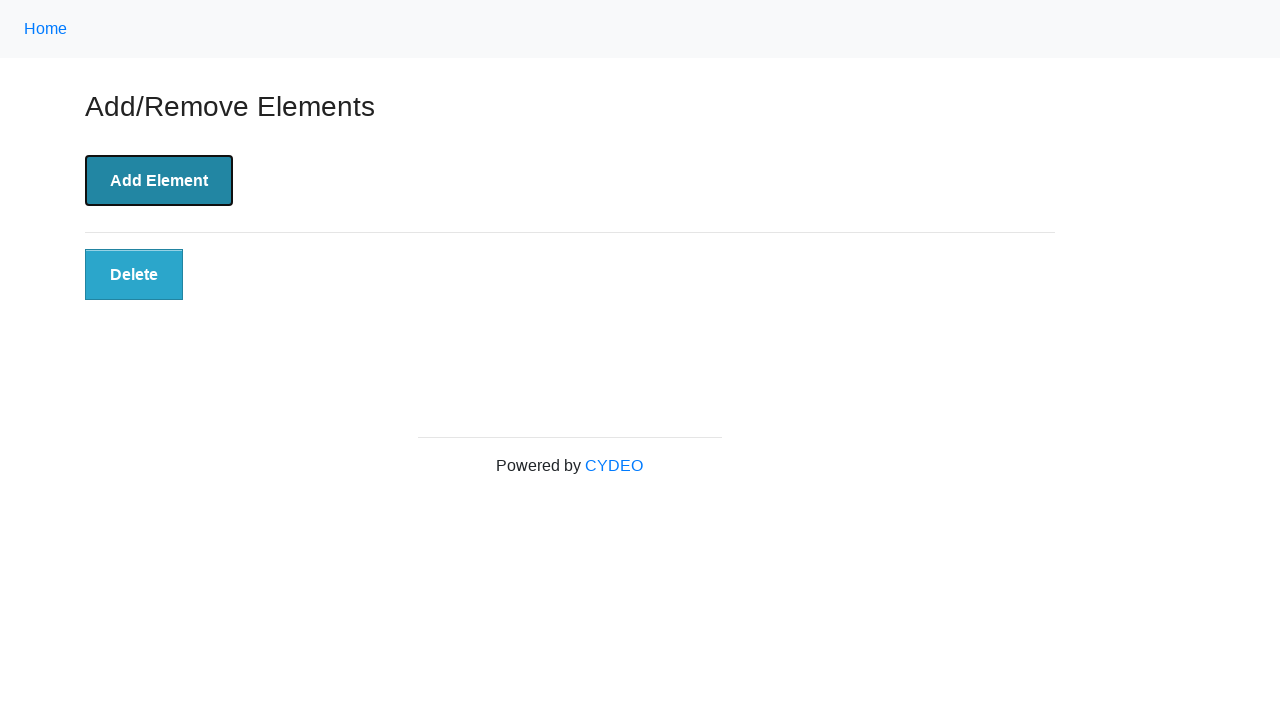

Clicked the Delete button to remove it at (134, 275) on xpath=//button[@class='added-manually']
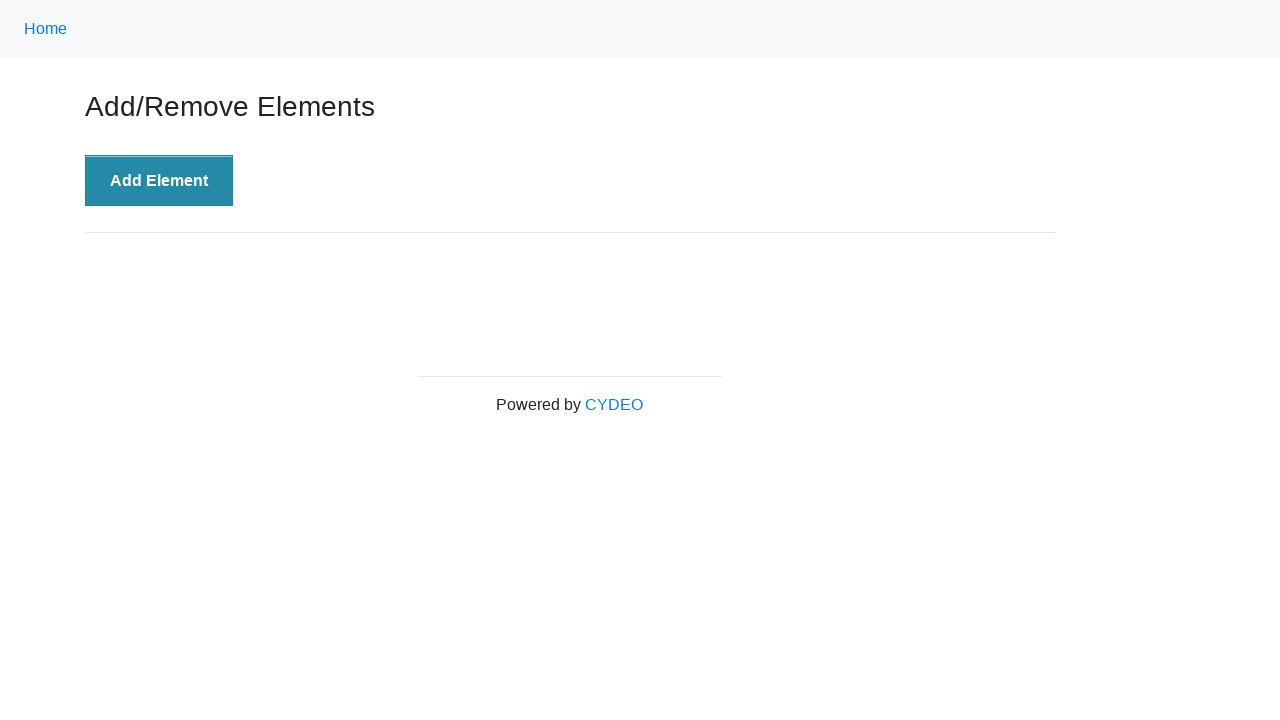

Verified the Delete button is no longer present on the page
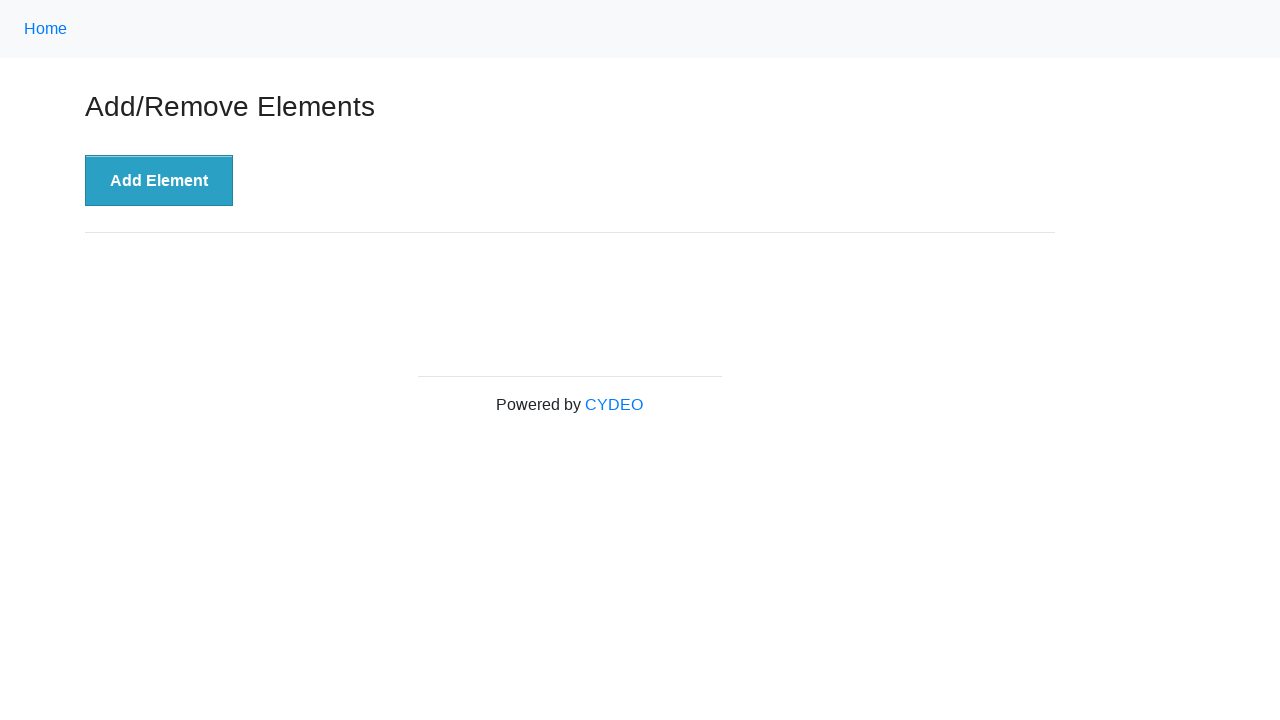

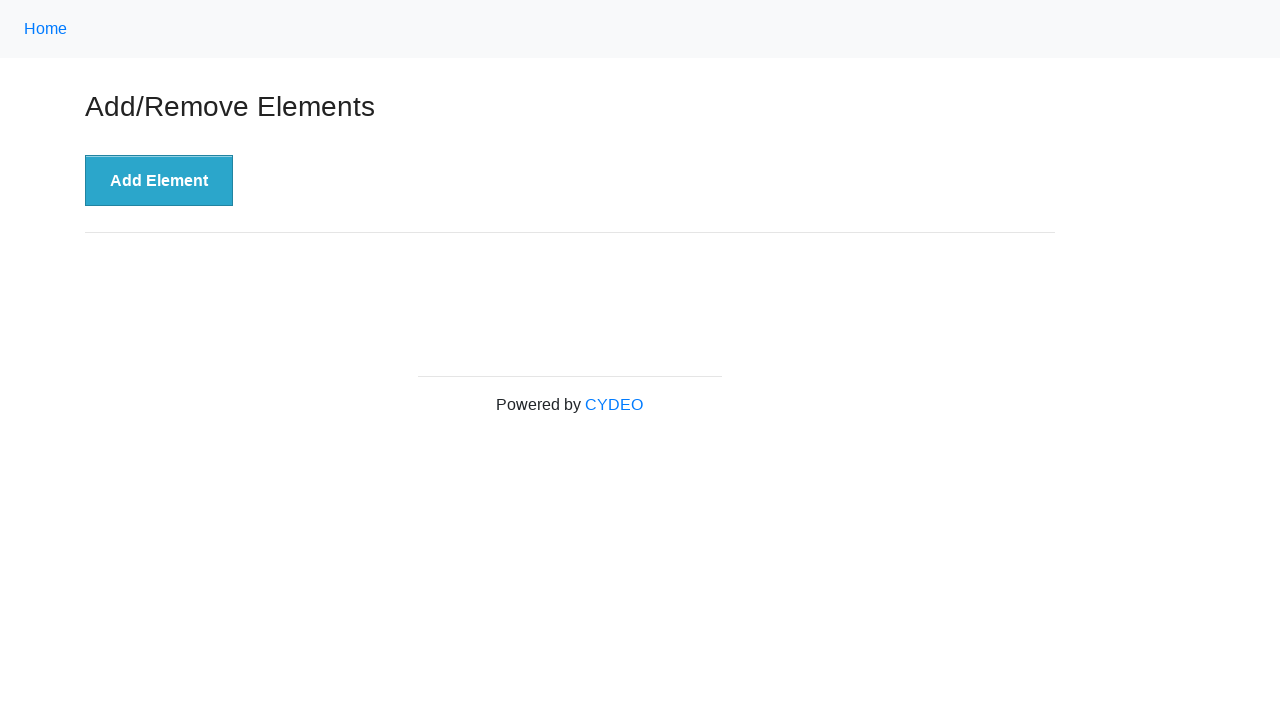